Tests YouTube search functionality by entering a search query into the search box and verifying the input

Starting URL: https://www.youtube.com

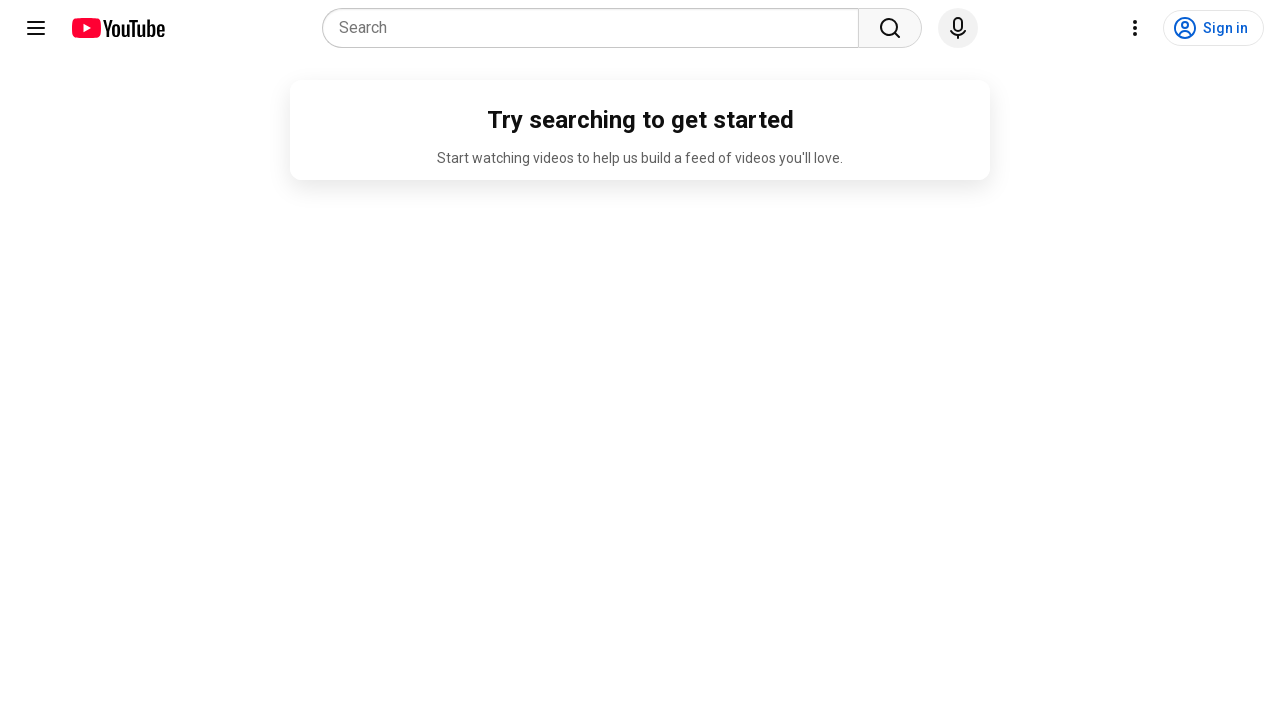

Filled YouTube search box with 'python tutorials' on input[name='search_query']
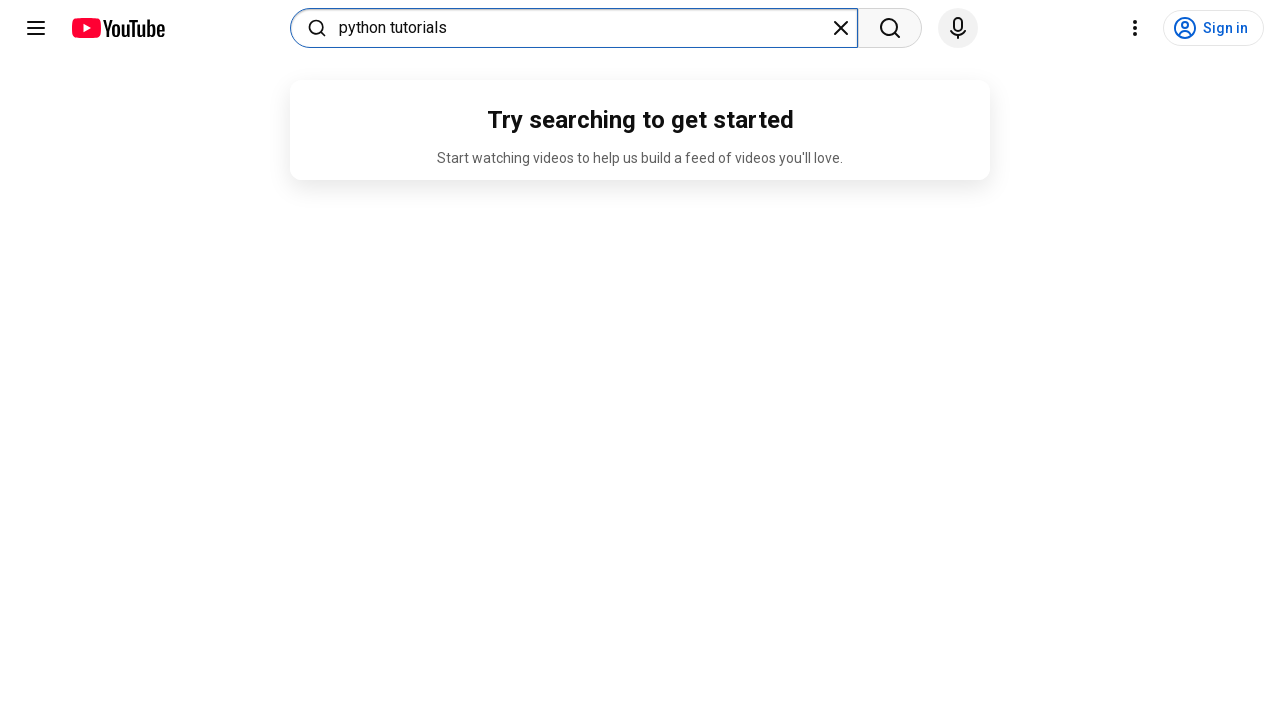

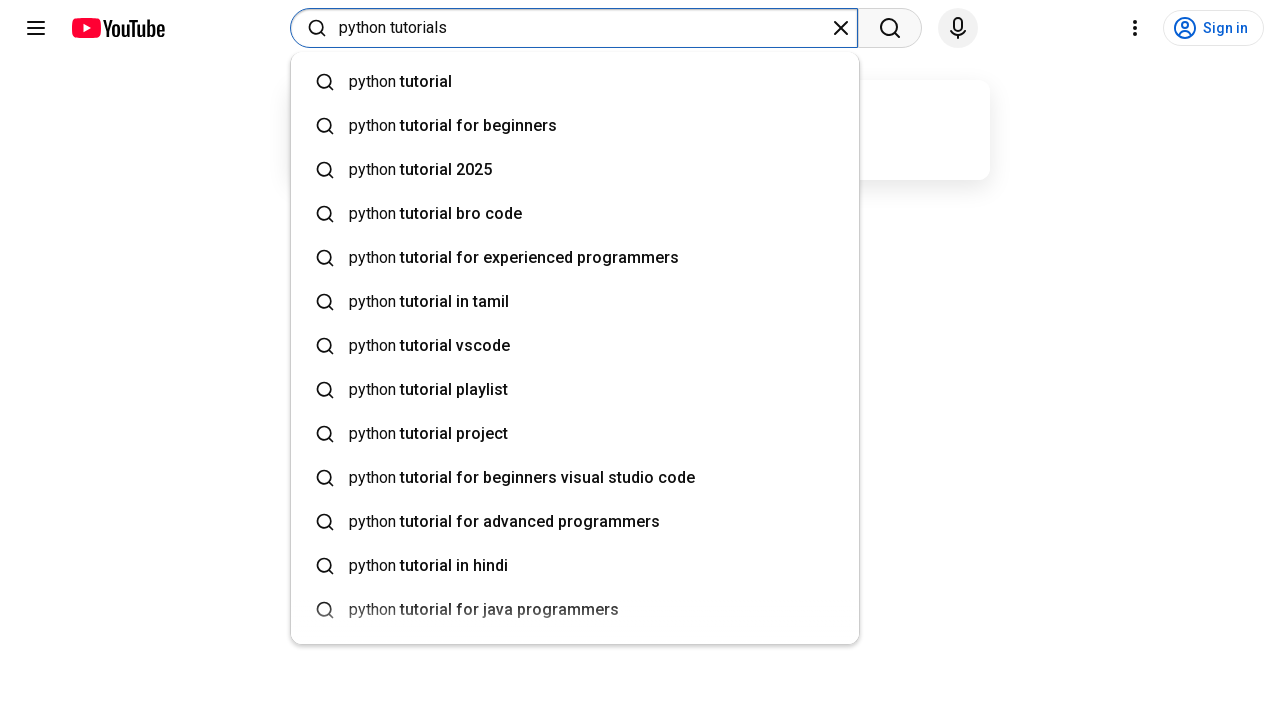